Tests timeout handling by clicking a button that triggers an AJAX request and then clicking on the success element.

Starting URL: http://uitestingplayground.com/ajax/

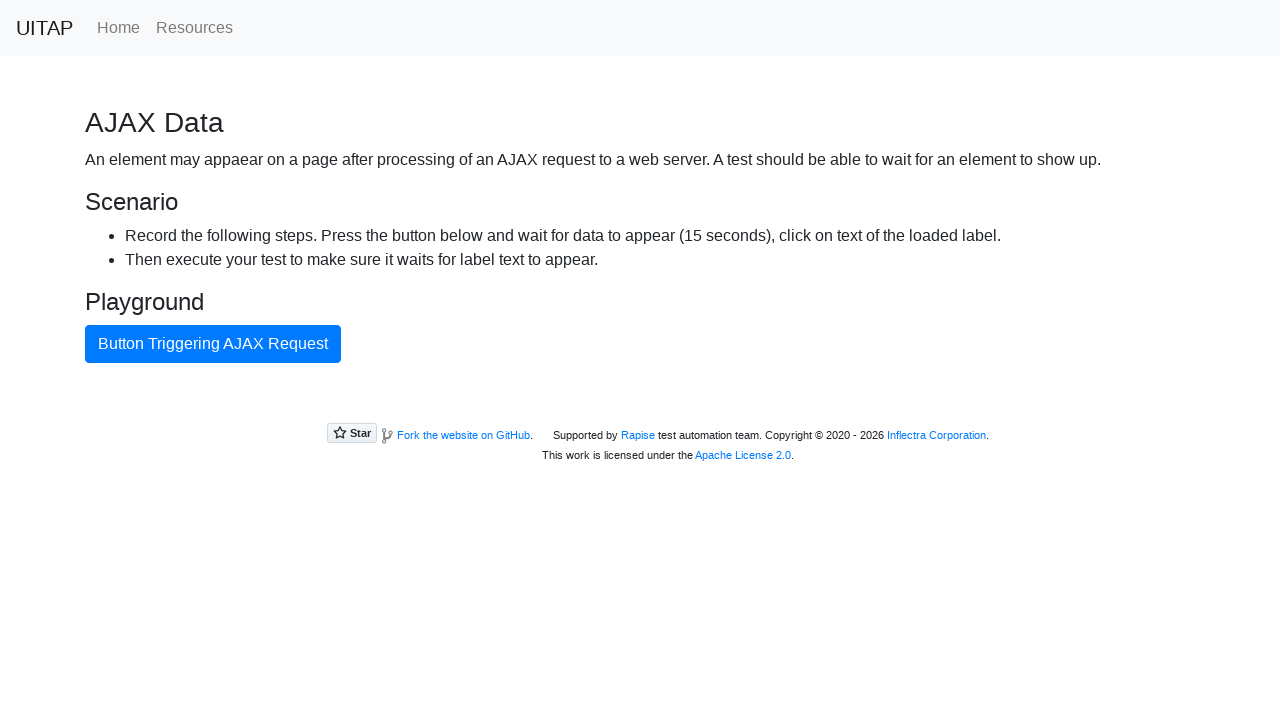

Navigated to AJAX test page
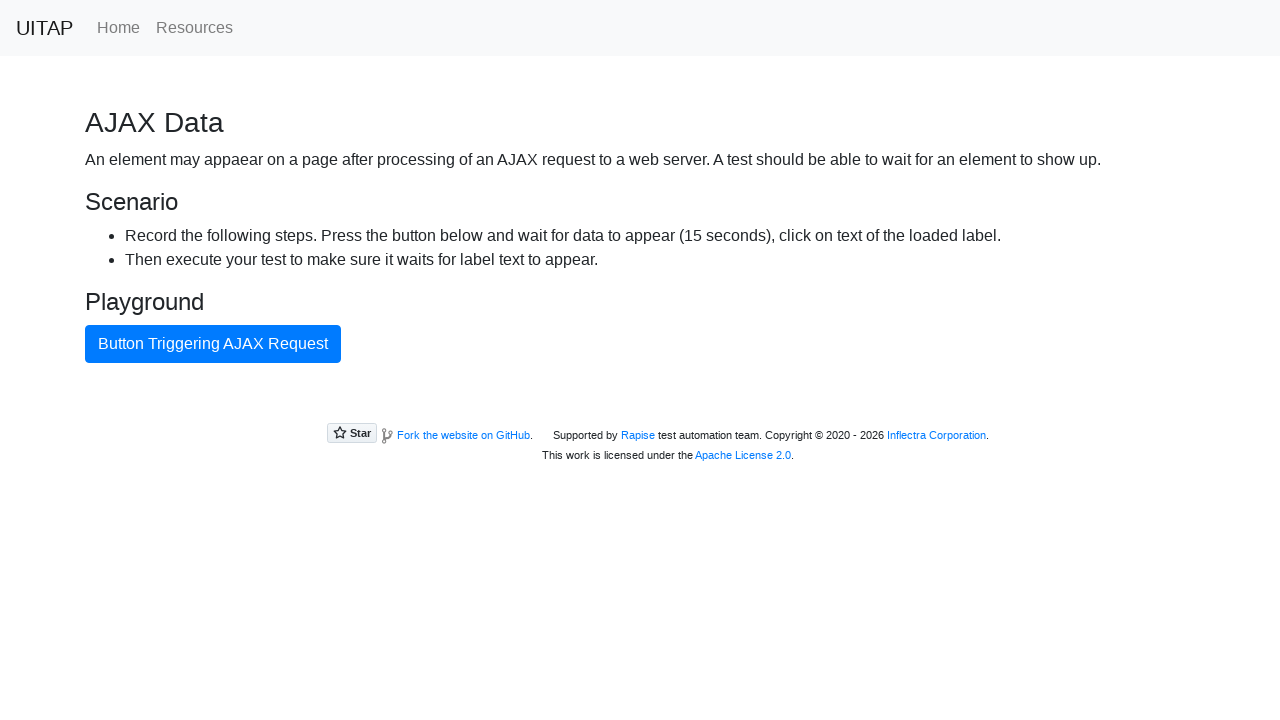

Clicked button triggering AJAX request at (213, 344) on internal:text="Button Triggering AJAX Request"i
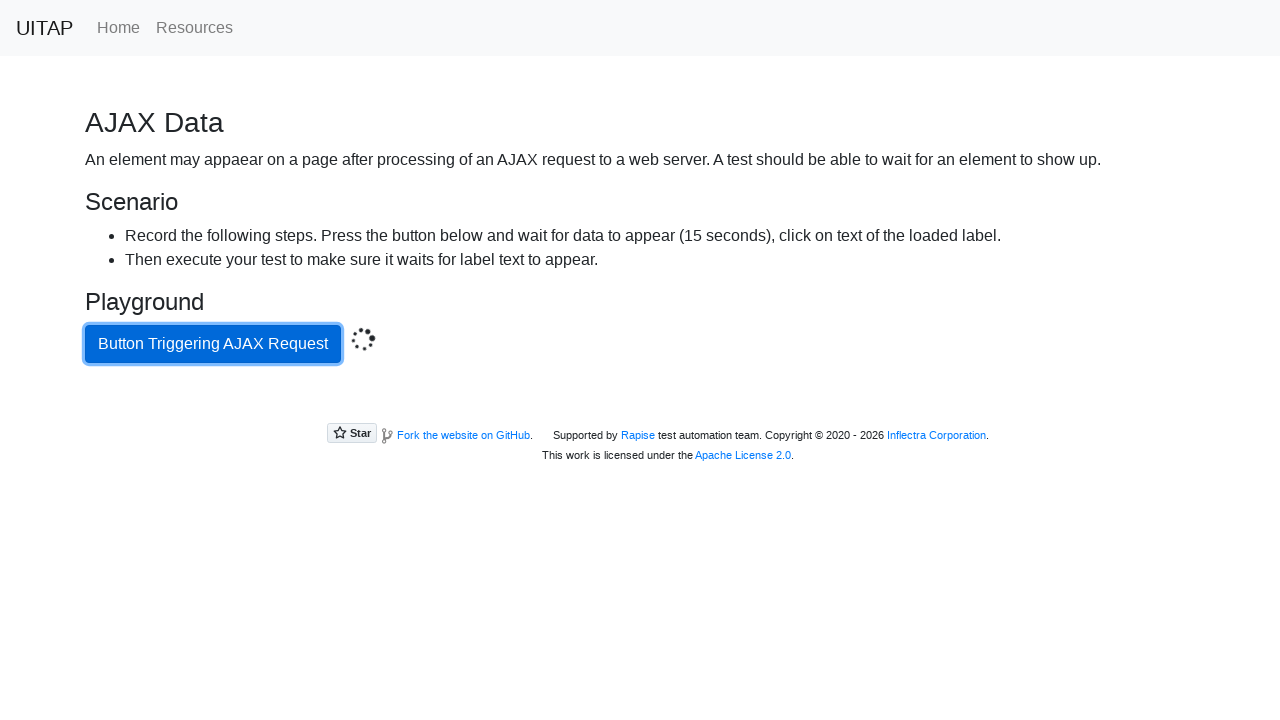

Clicked success element that appeared after AJAX request completed at (640, 405) on .bg-success
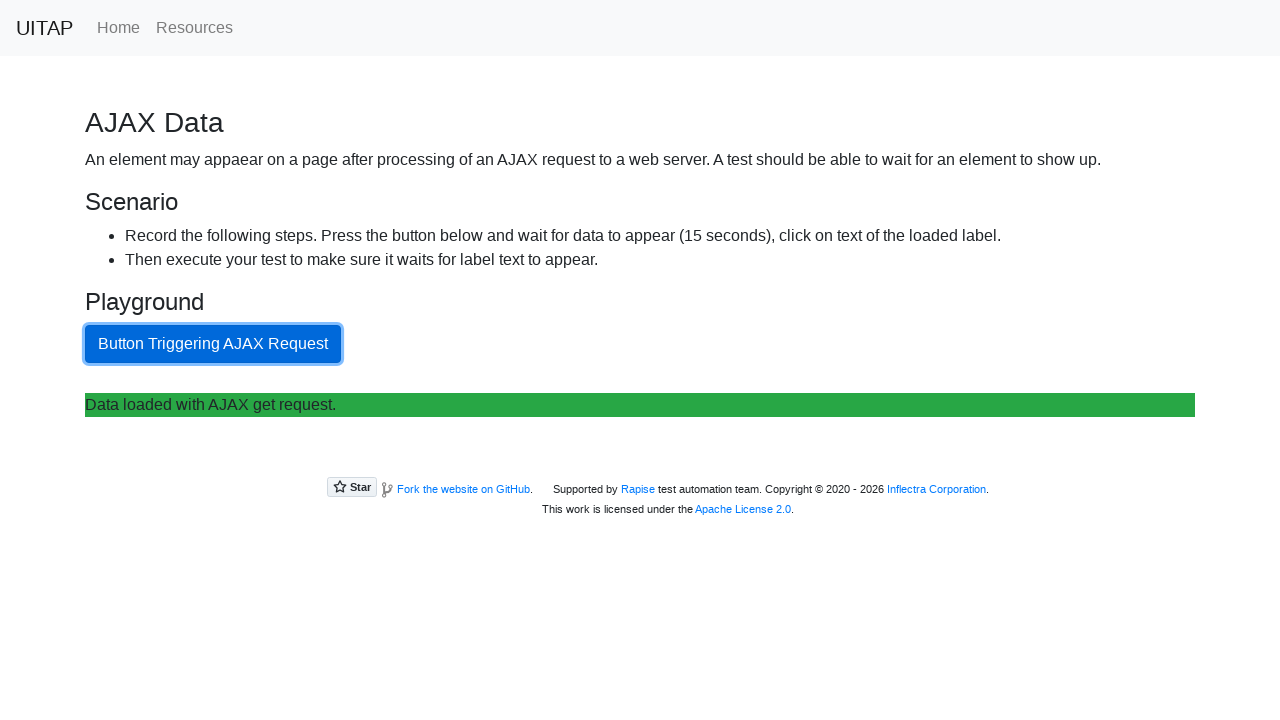

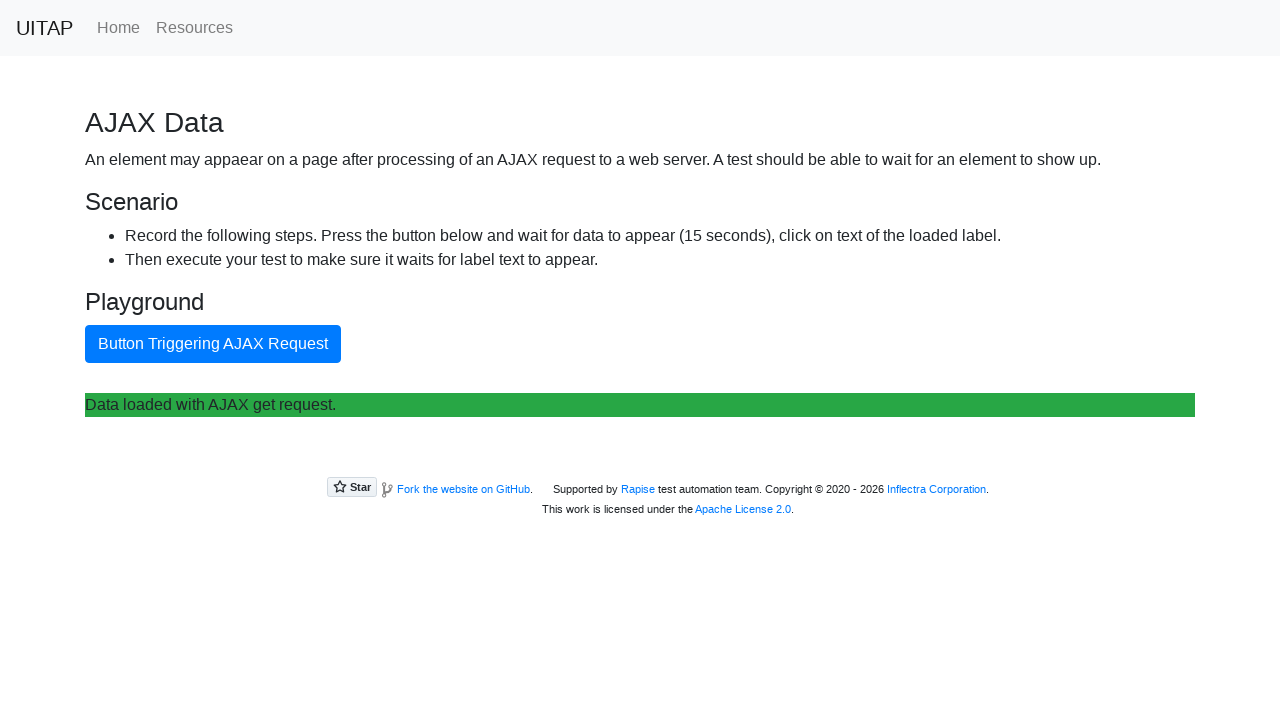